Calculates the sum of two numbers displayed on the page, selects the result from a dropdown menu, and submits the form

Starting URL: http://suninjuly.github.io/selects2.html

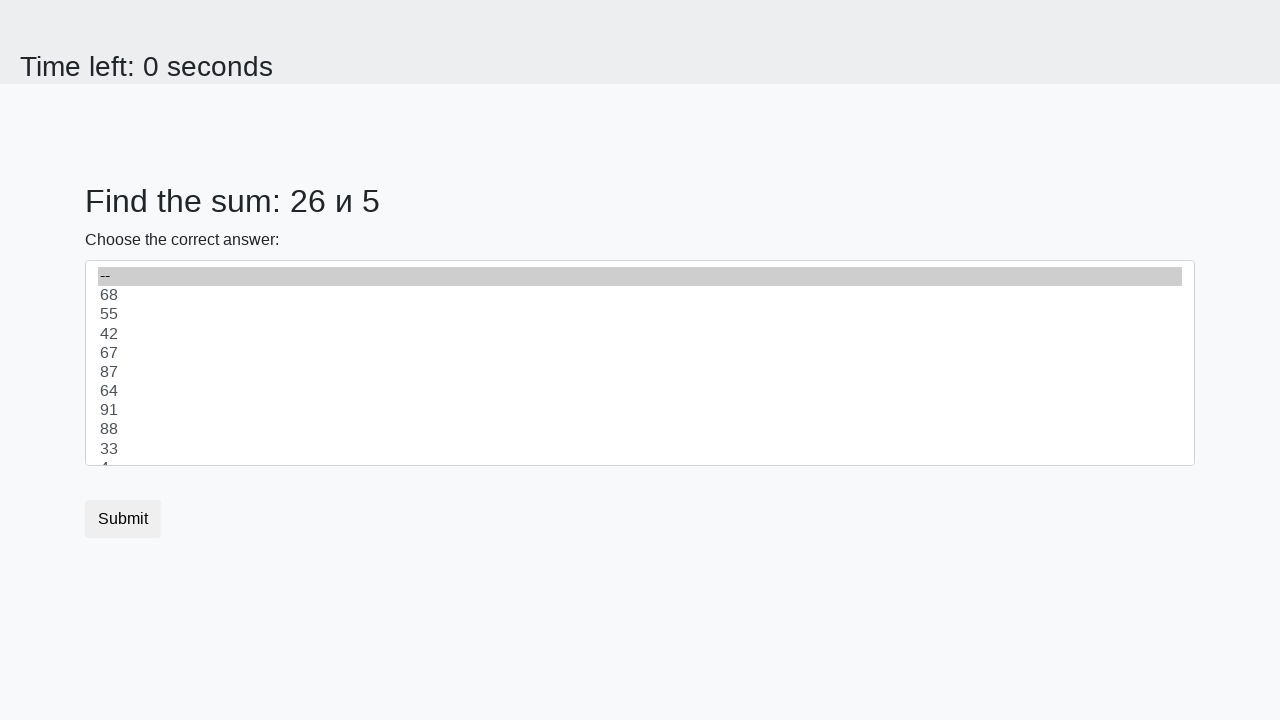

Retrieved first number from span#num1
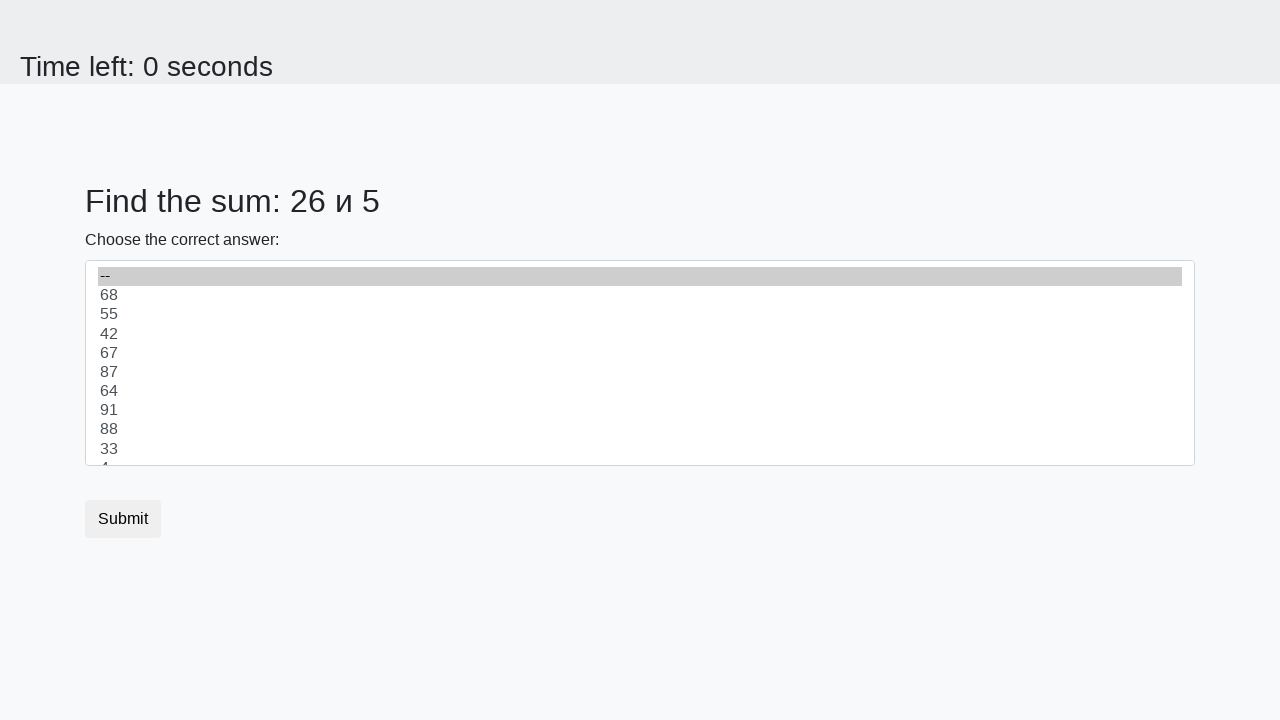

Retrieved second number from span#num2
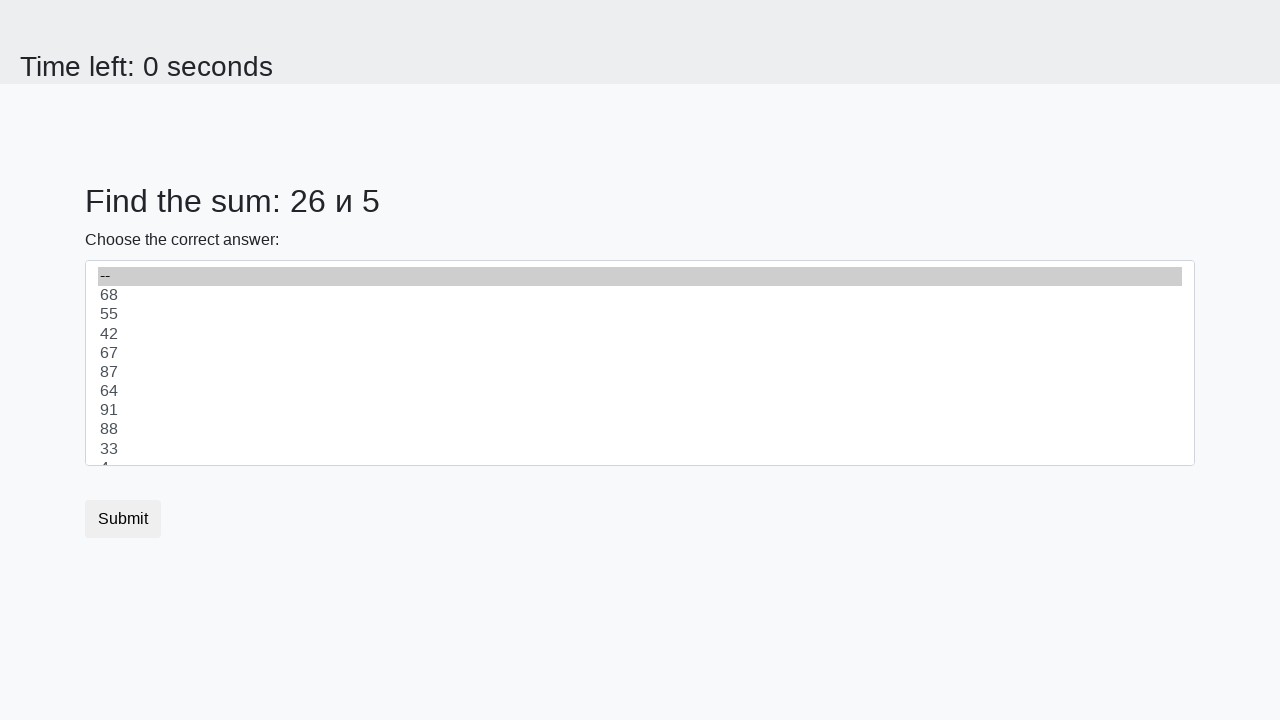

Calculated sum of 26 + 5 = 31
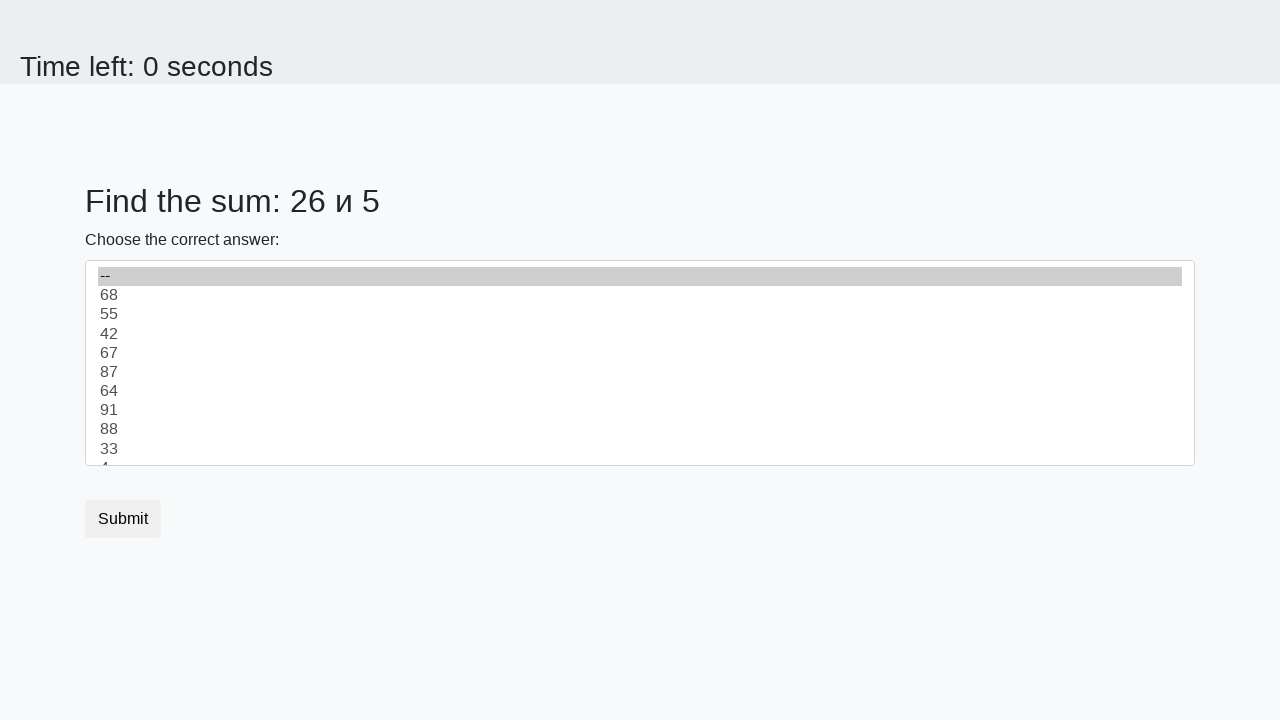

Selected 31 from dropdown menu on select
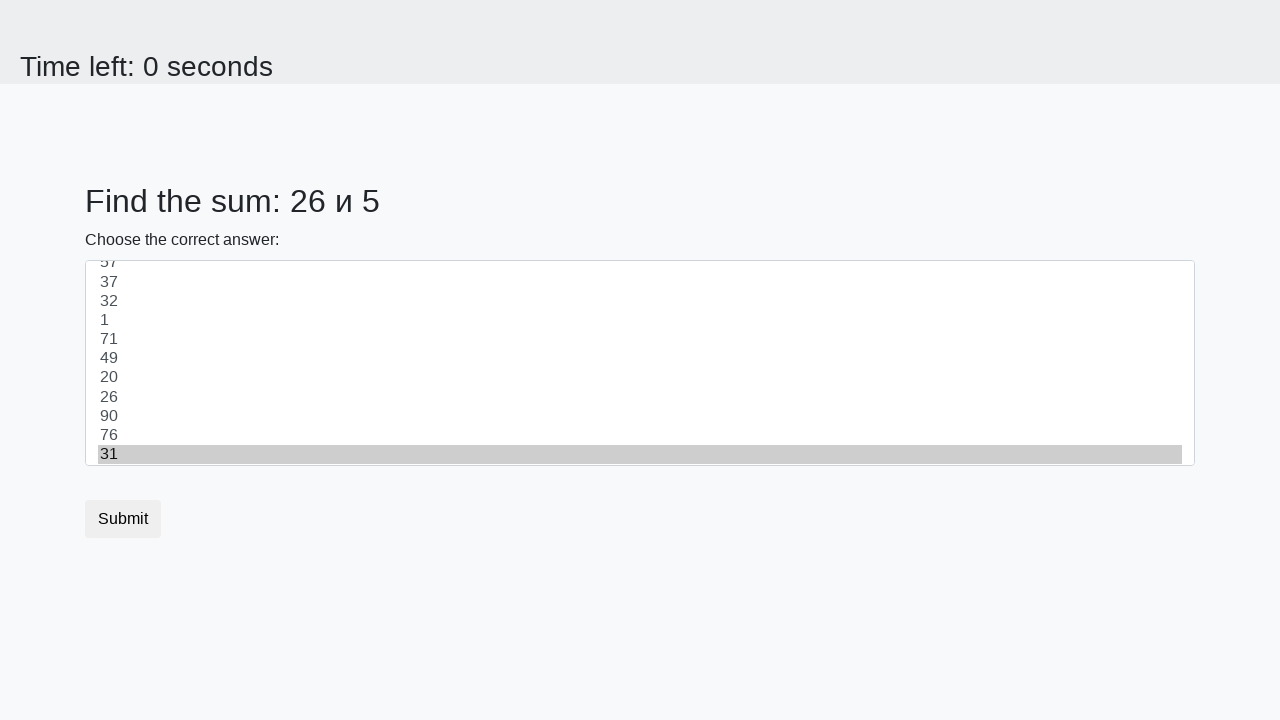

Clicked submit button to complete form submission at (123, 519) on button.btn
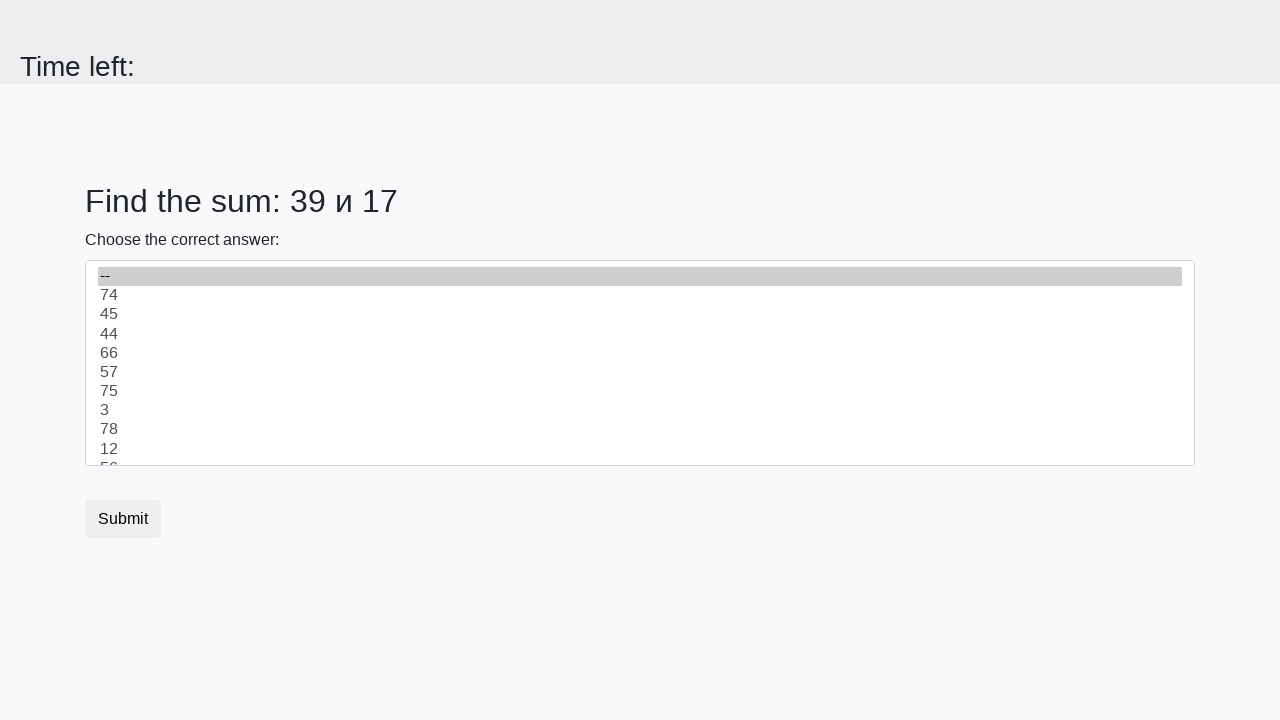

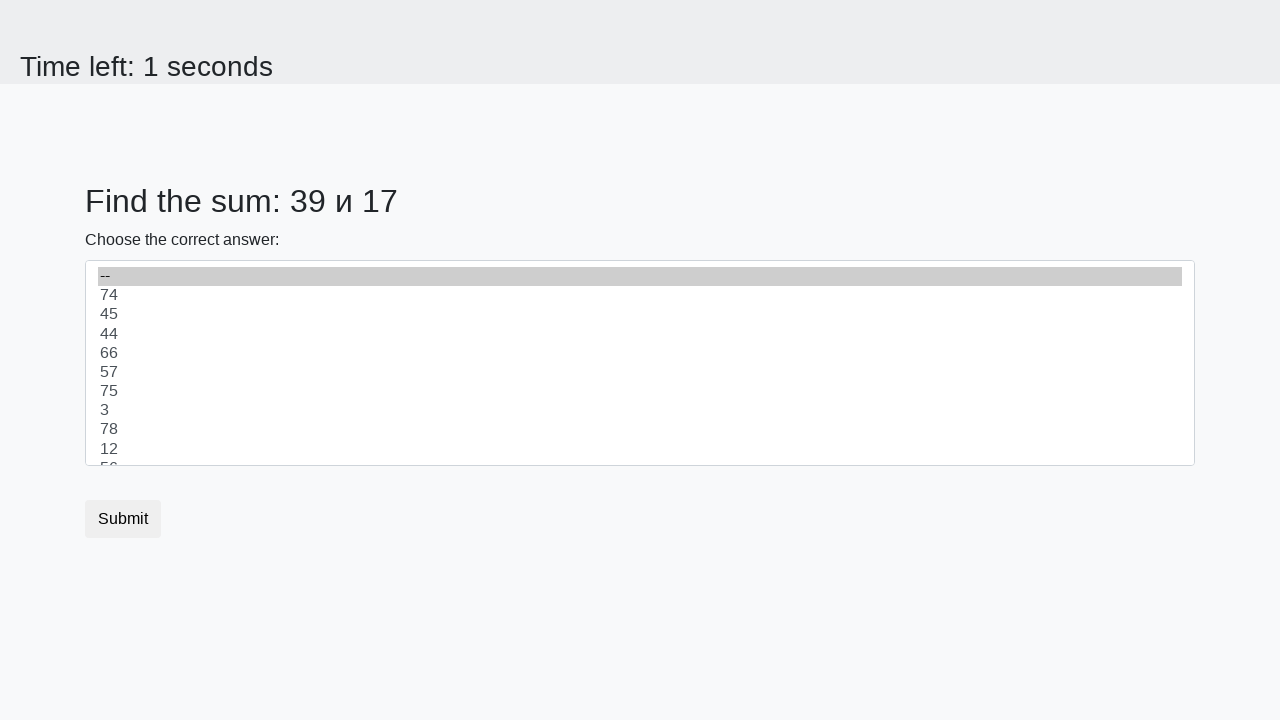